Tests navigation on QSpiders demo app by clicking the "Explore more" button and locating the Web Elements section

Starting URL: https://demoapps.qspiders.com/

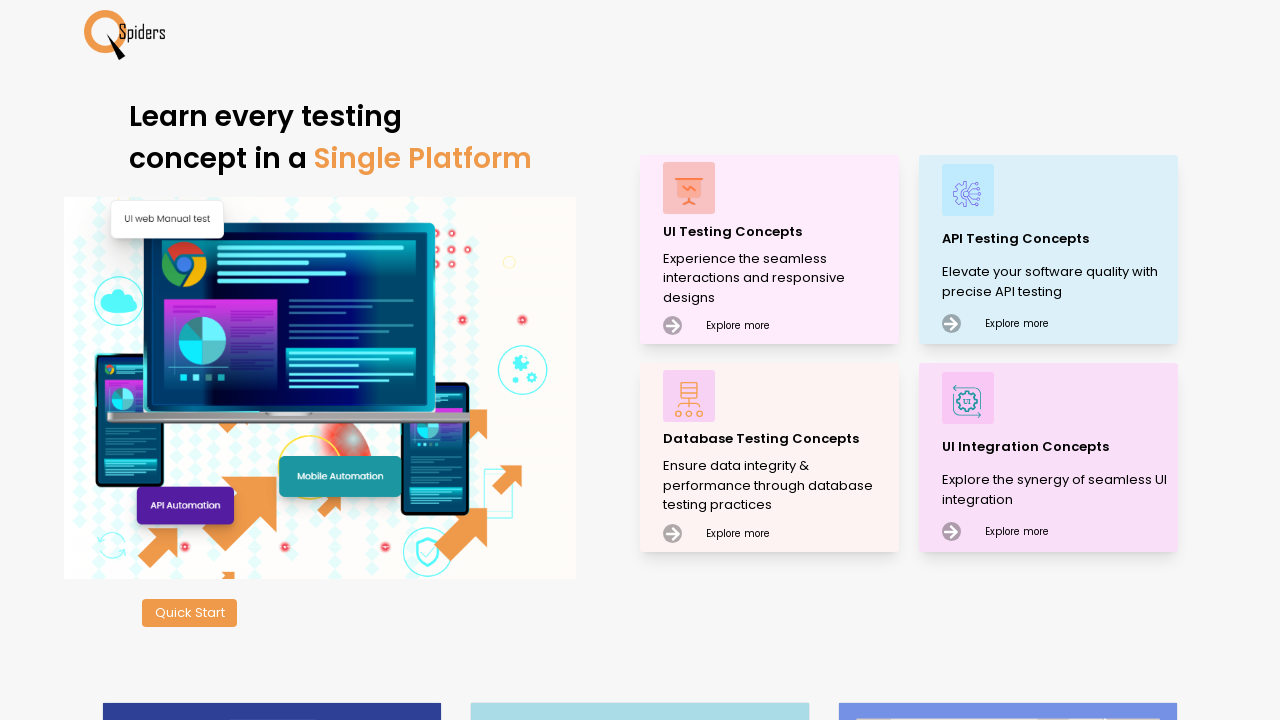

Clicked 'Explore more' button at (738, 323) on xpath=//div[text()='Explore more']
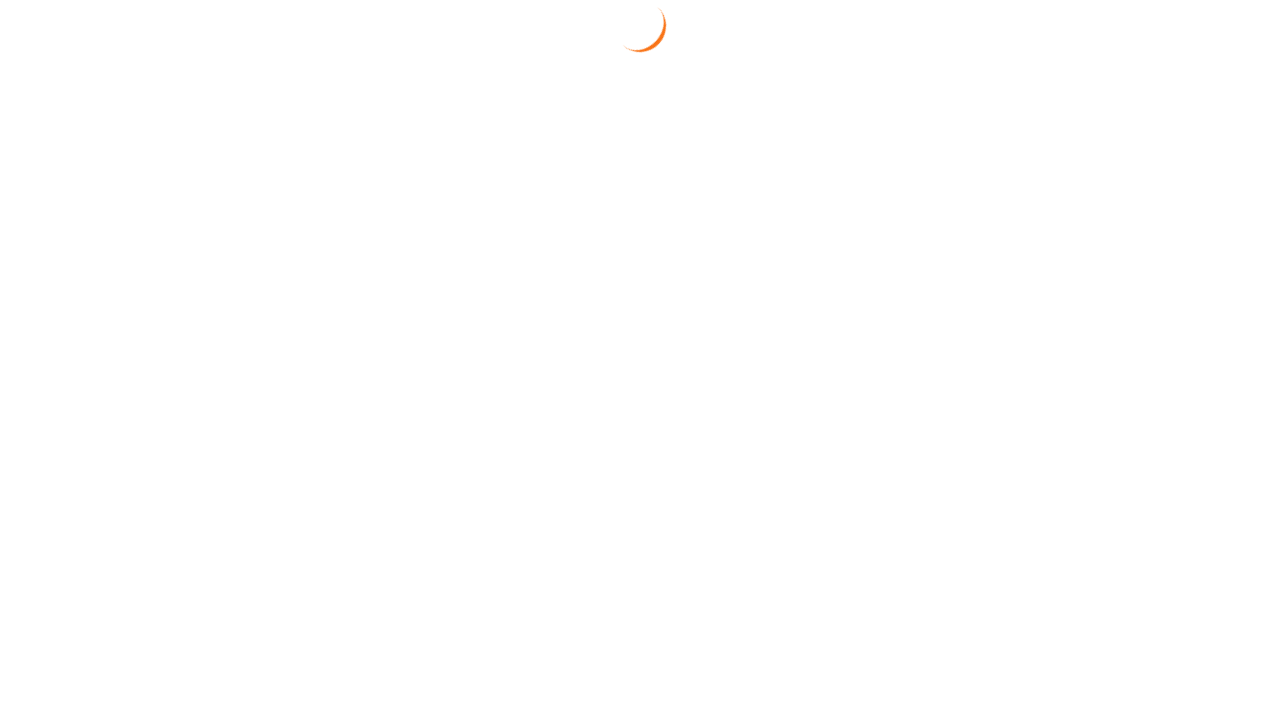

Web Elements section loaded and located
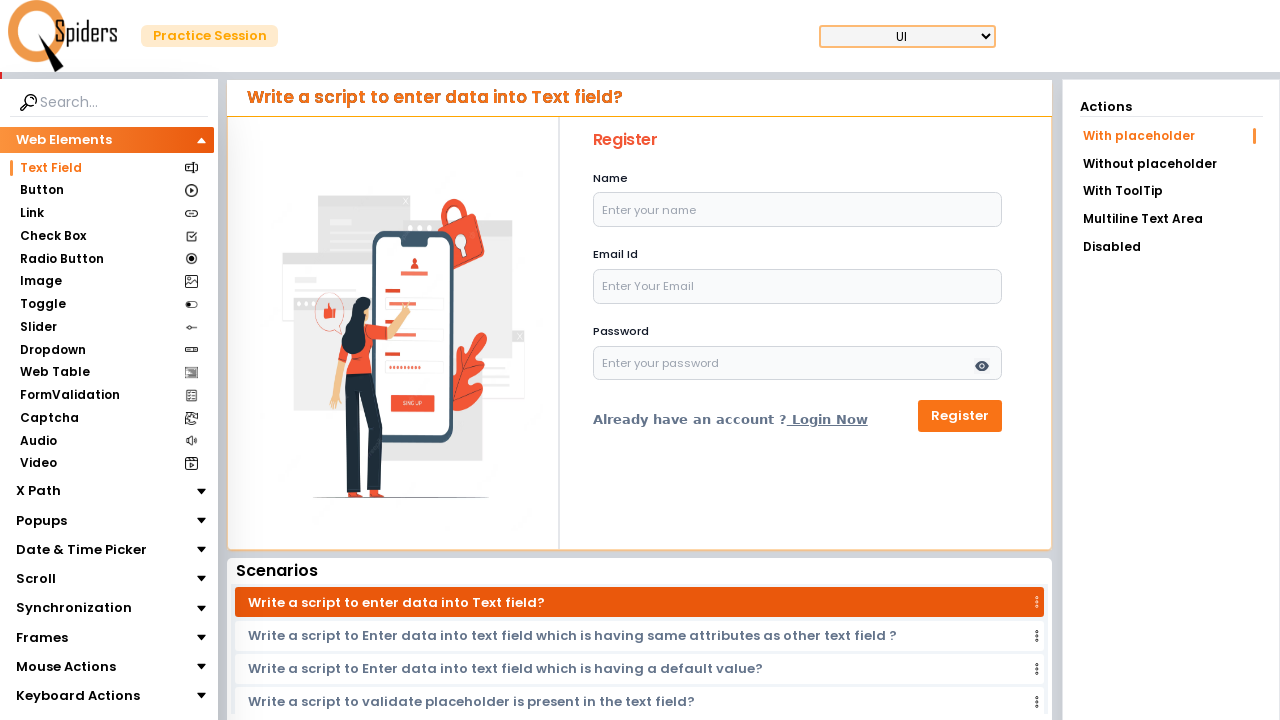

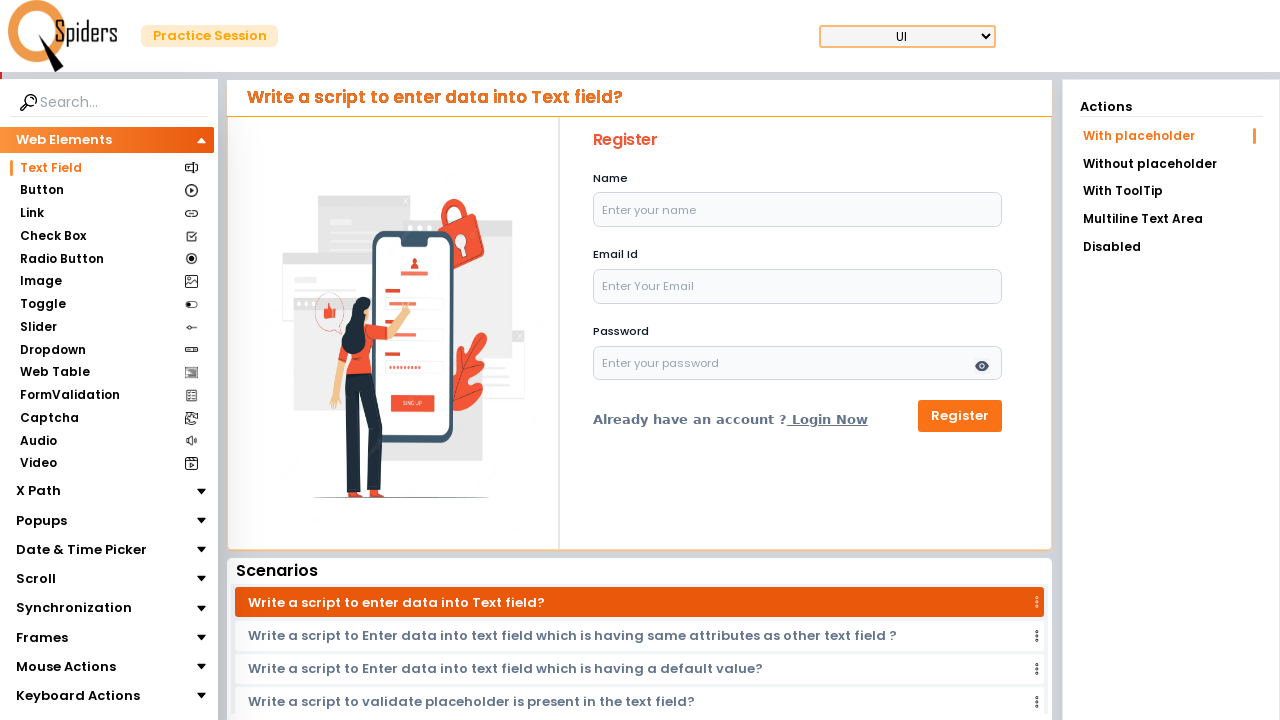